Tests a form submission by filling name and email fields, selecting from a dropdown, and submitting the form

Starting URL: https://rahulshettyacademy.com/angularpractice/

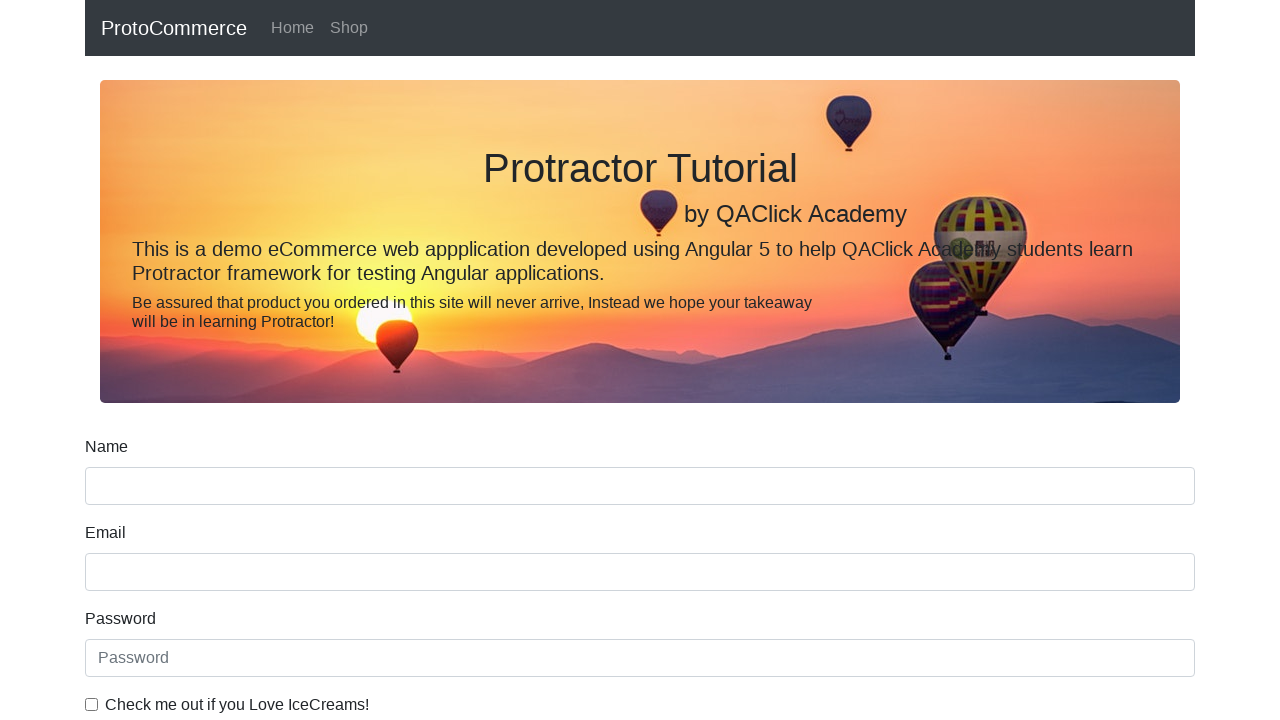

Navigated to Angular practice form page
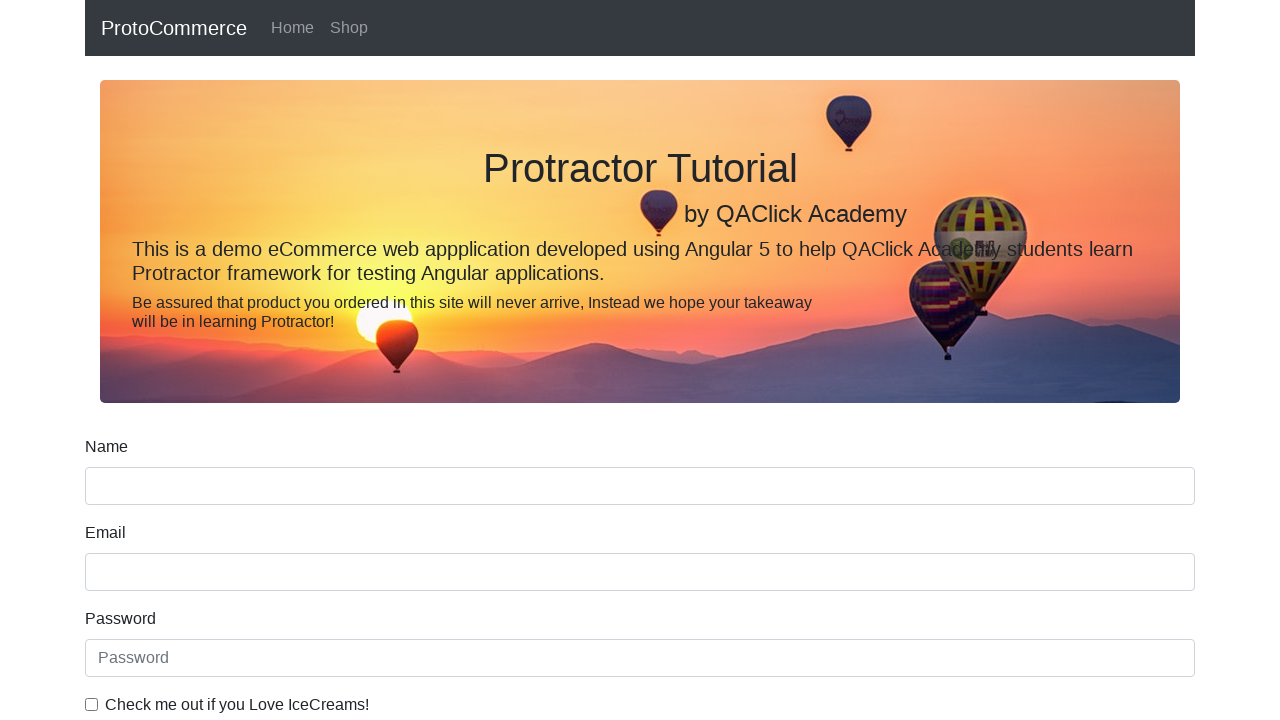

Filled name field with 'Uttam' on input[name='name']
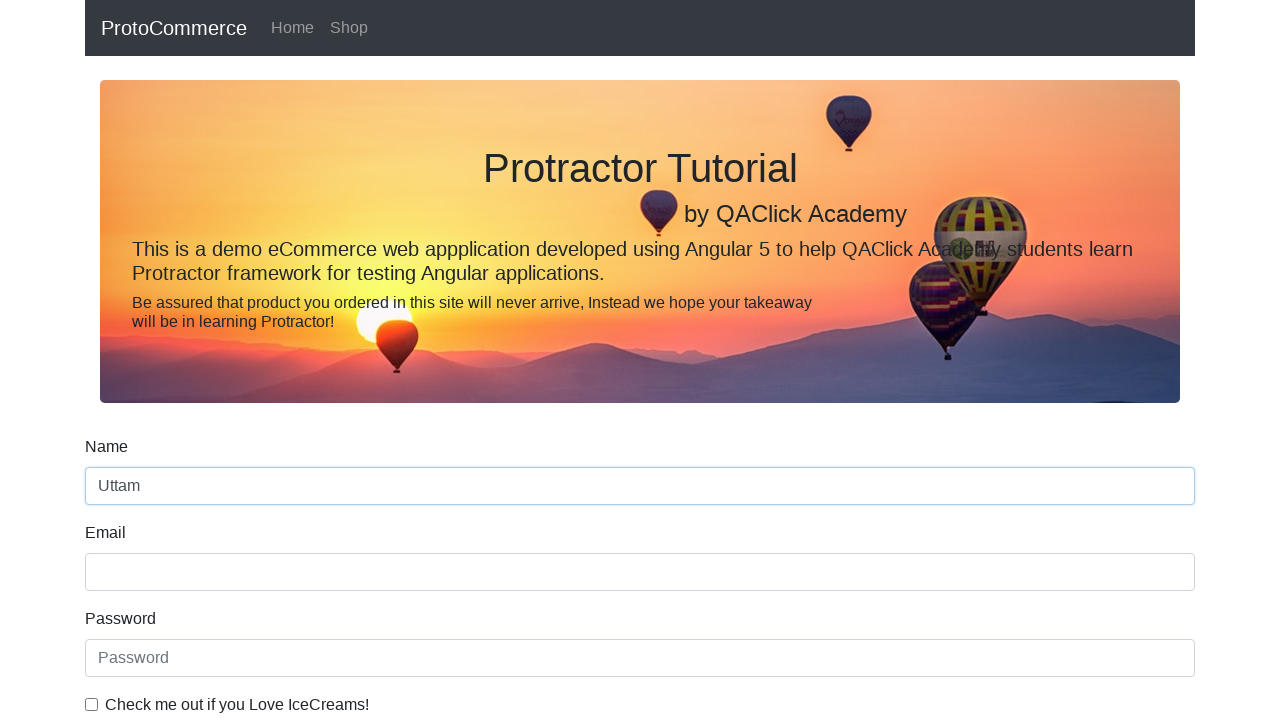

Filled email field with 'uttamvarma98@gmail.com' on input[name='email']
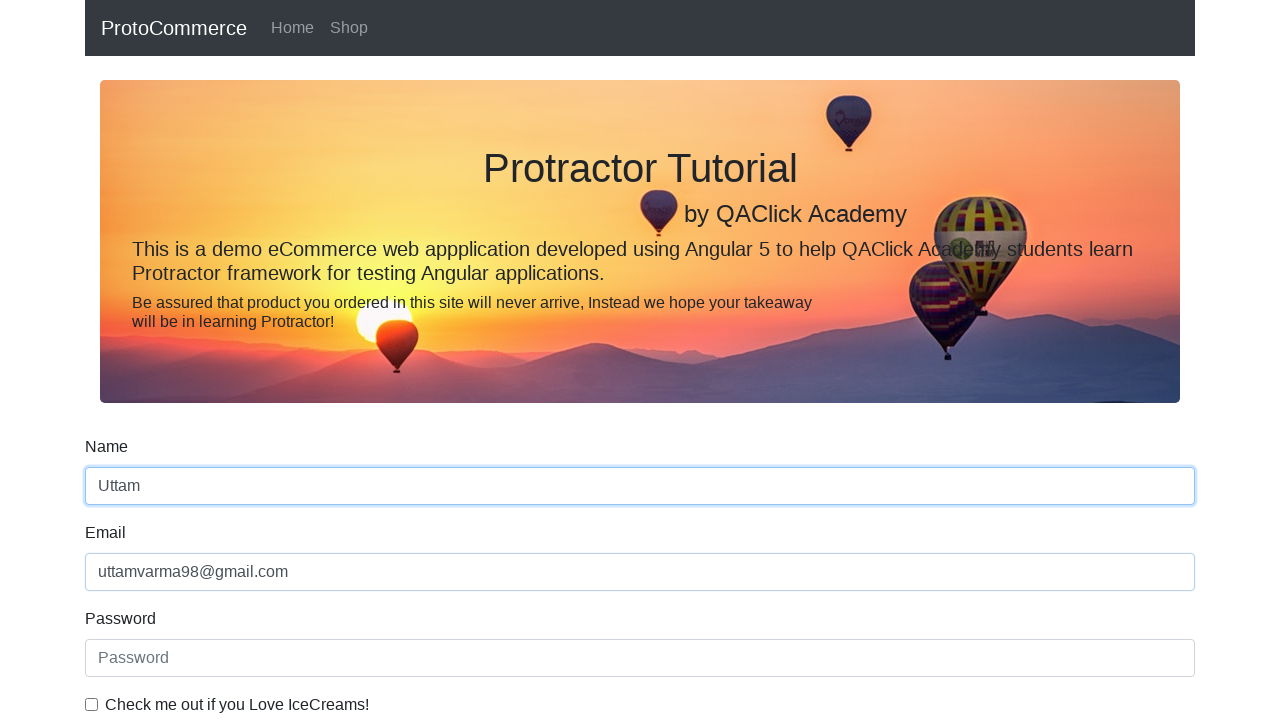

Selected 'Female' from dropdown on #exampleFormControlSelect1
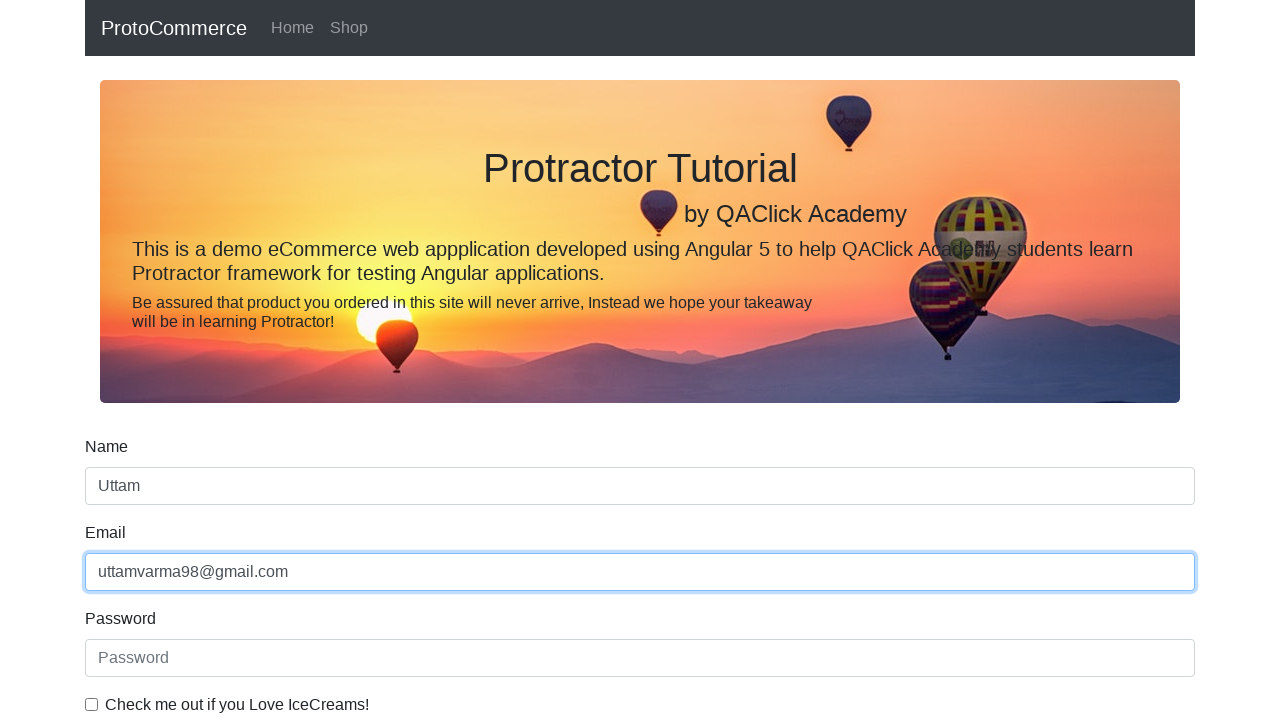

Clicked form submit button at (123, 491) on .btn-success
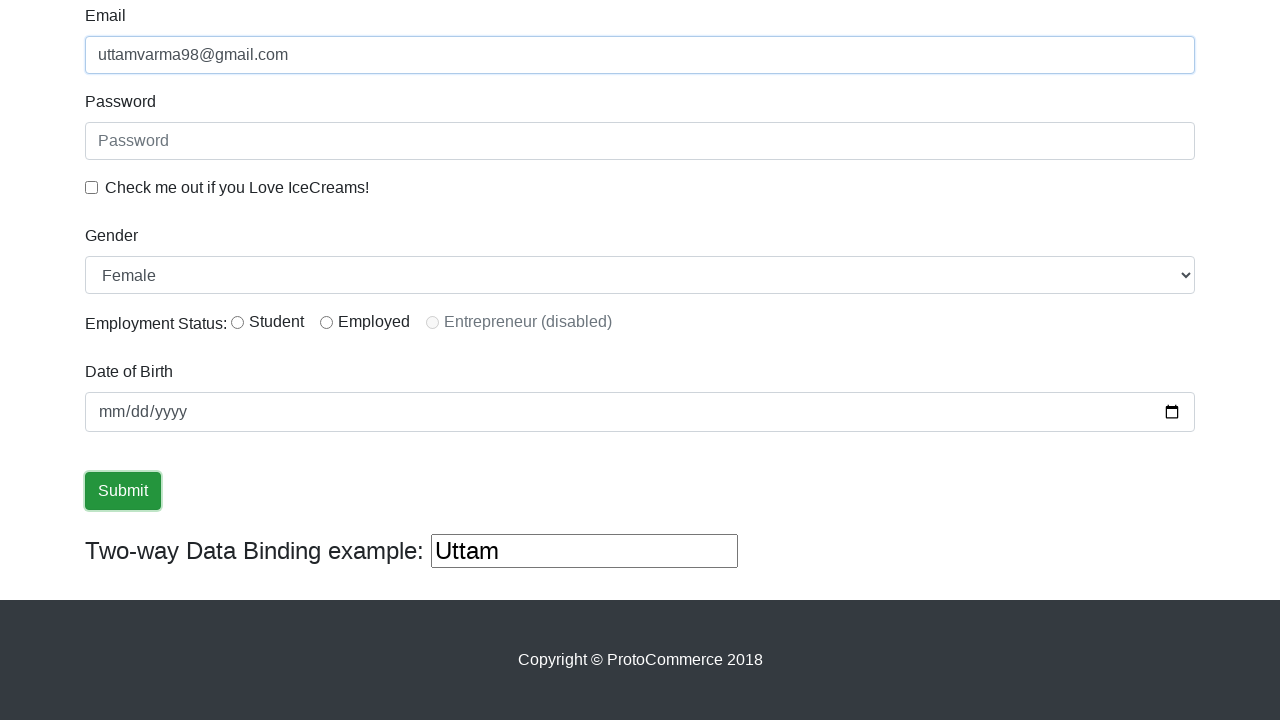

Success message appeared on page
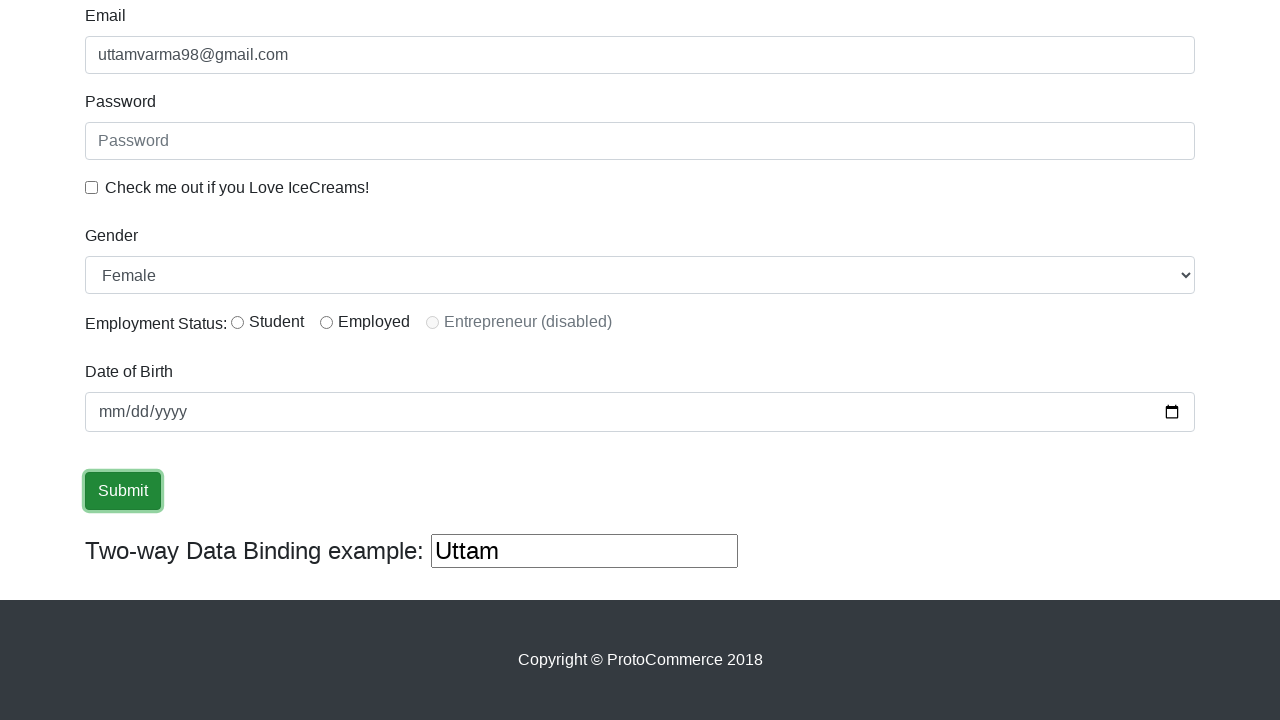

Verified success message contains expected text
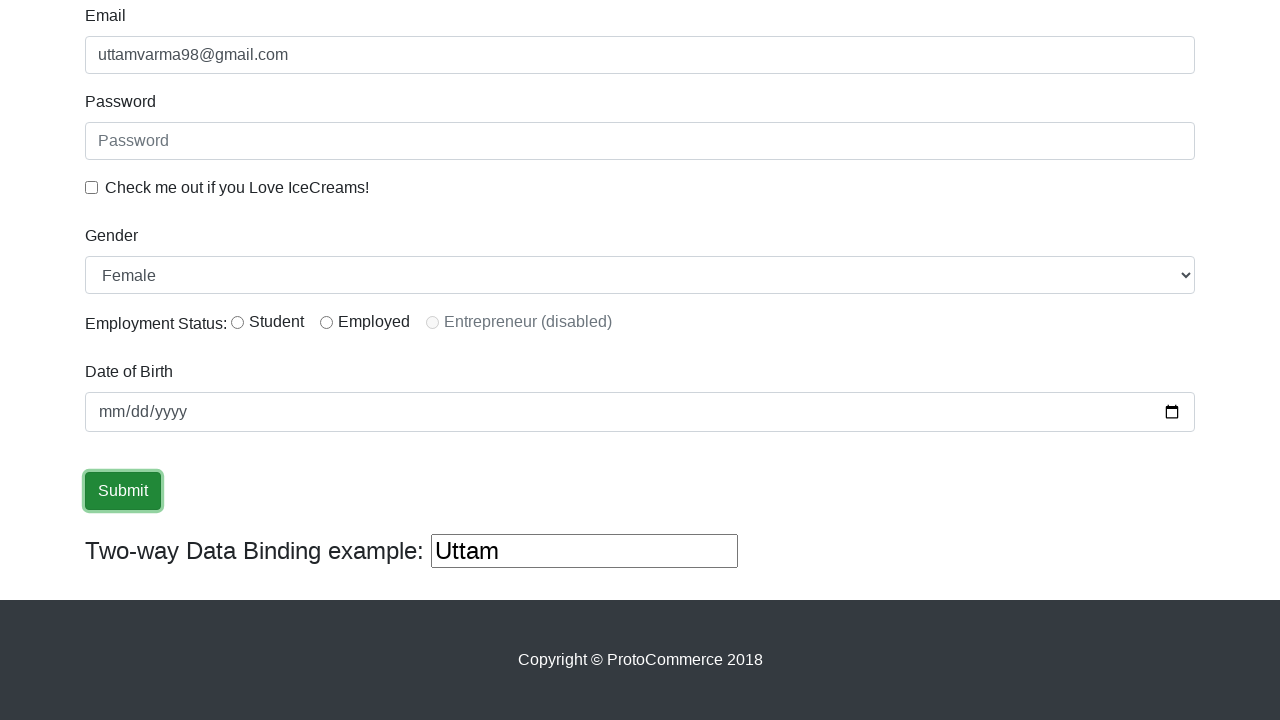

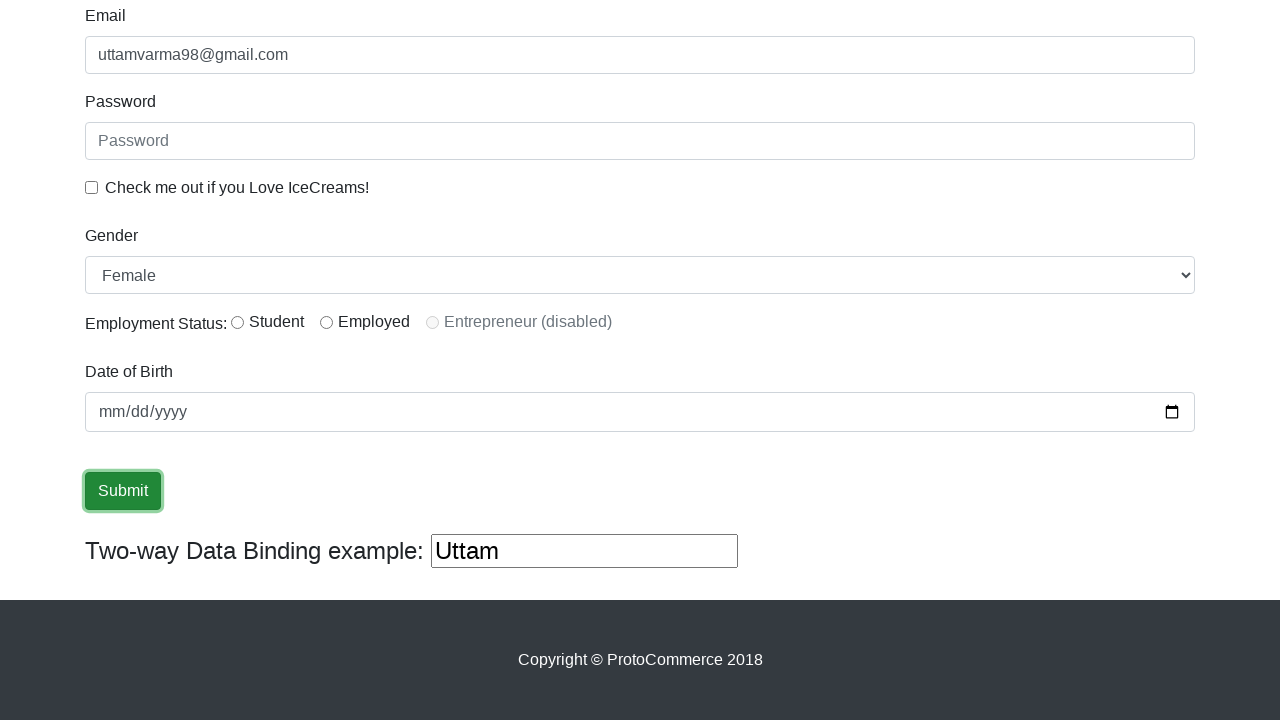